Tests dropdown selection by selecting an option using index position

Starting URL: https://bonigarcia.dev/selenium-webdriver-java/web-form.html

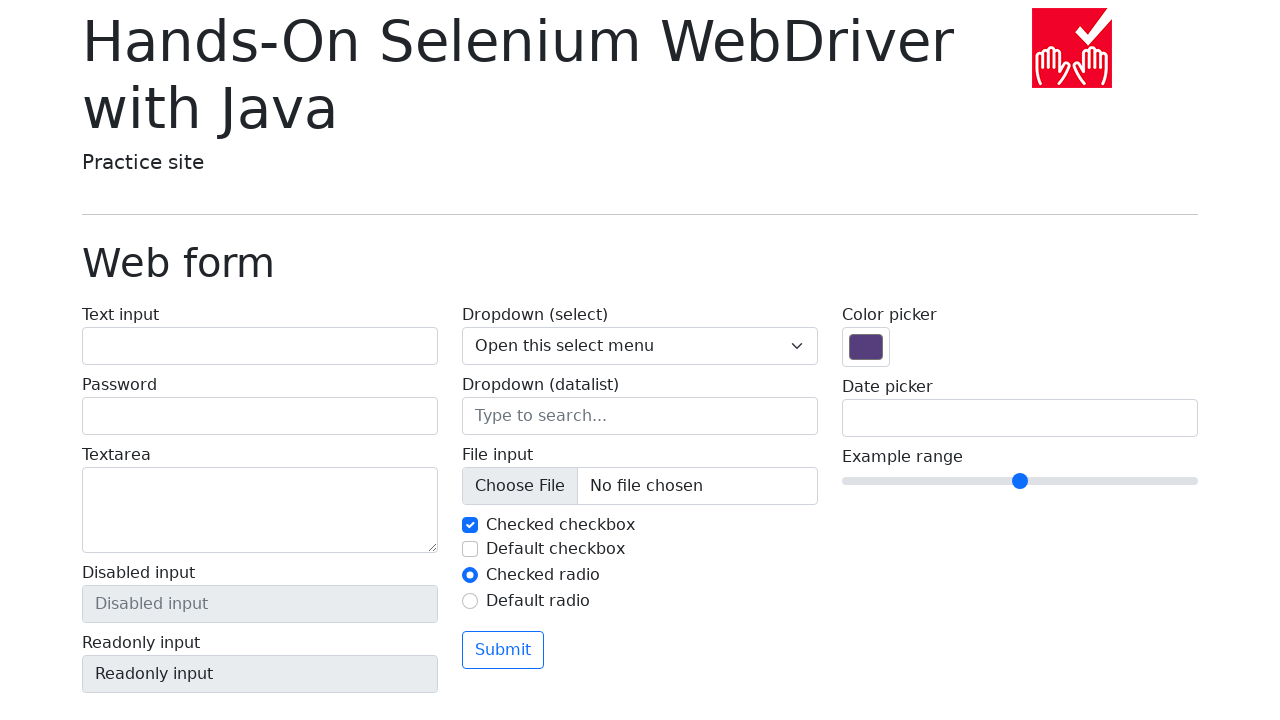

Selected dropdown option at index 2 (Two) on select[name='my-select']
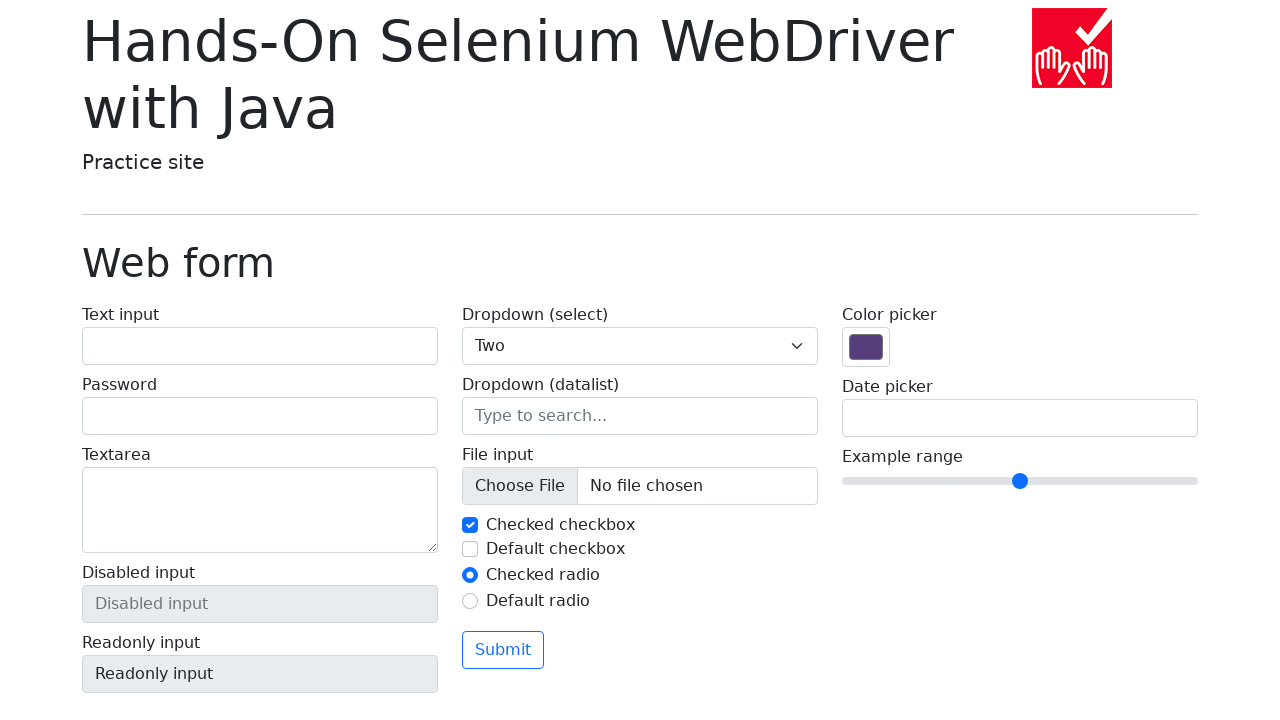

Retrieved the selected dropdown value
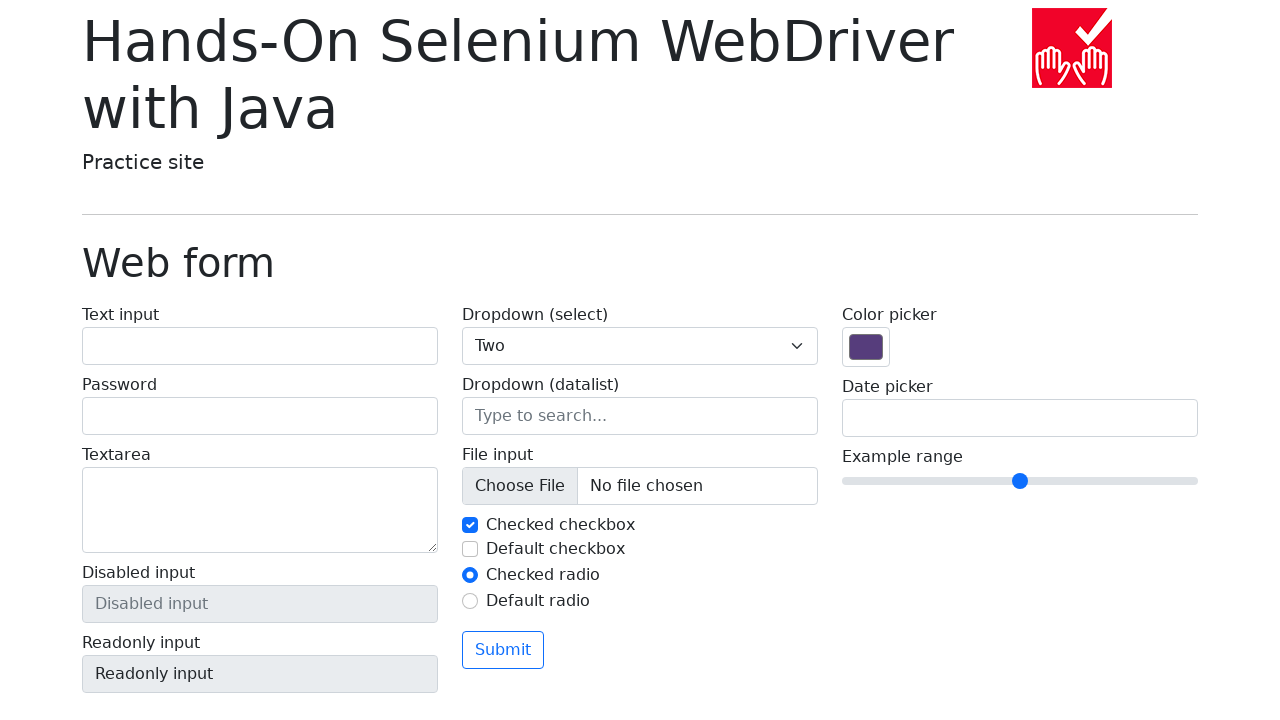

Verified that selected option text content is 'Two'
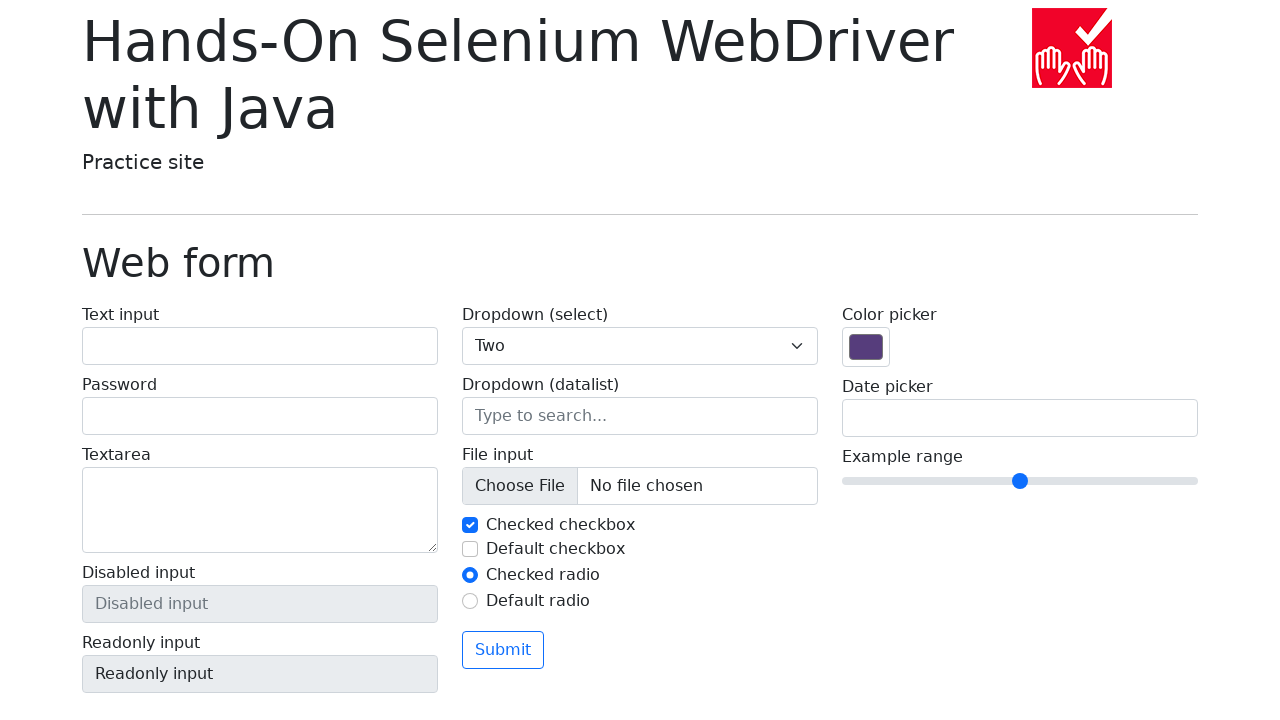

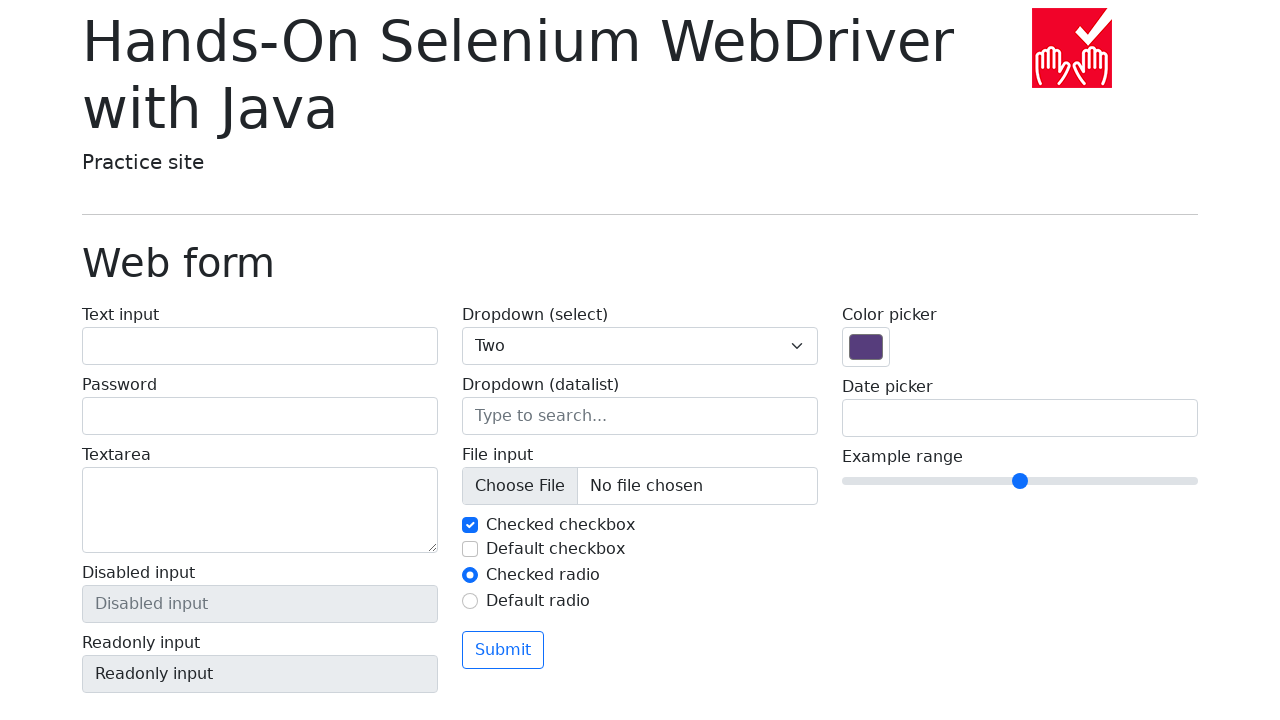